Searches for an IOC on VirusTotal by typing the query and pressing enter

Starting URL: https://www.virustotal.com/gui/home/search

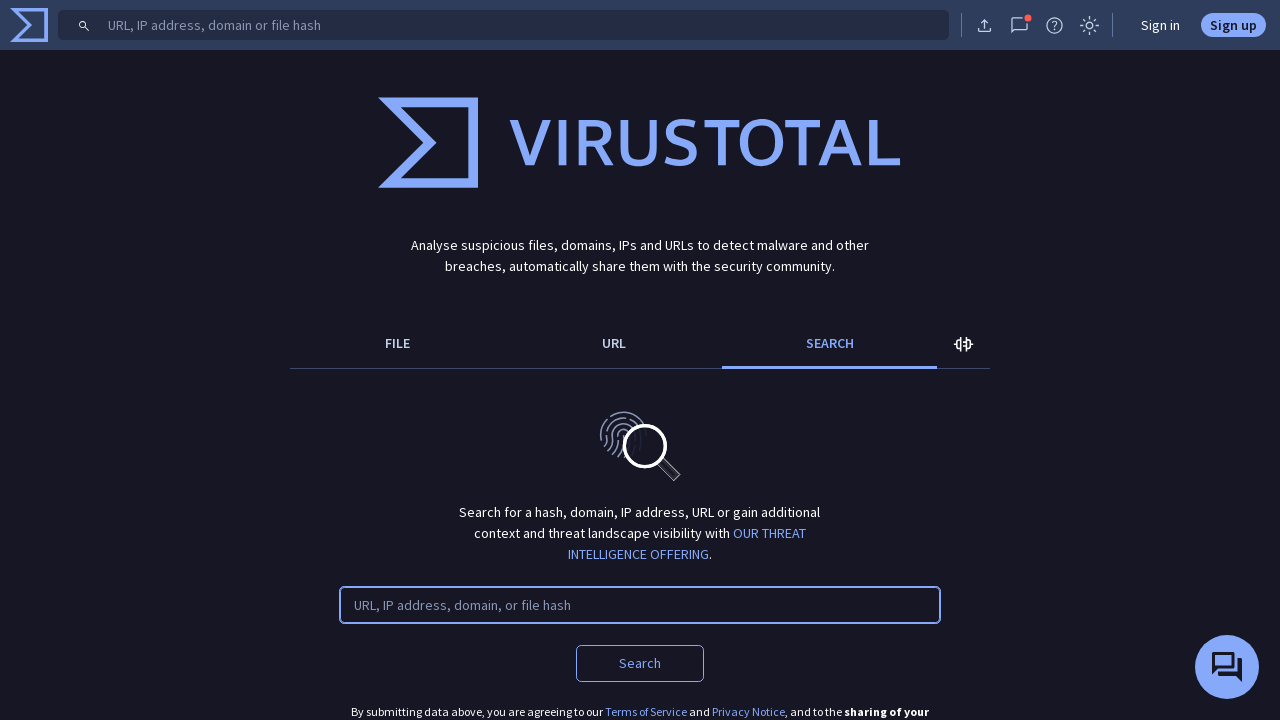

Typed IOC '192.168.1.100' into search field
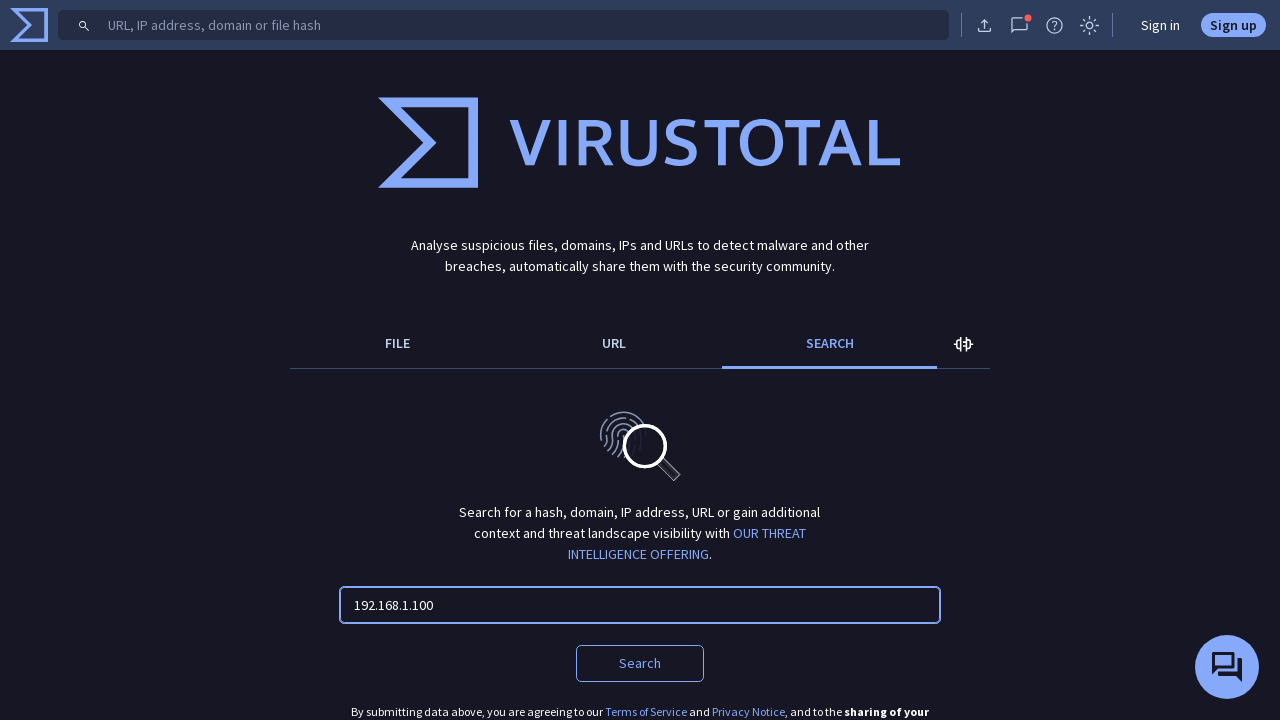

Pressed Enter to search for IOC on VirusTotal
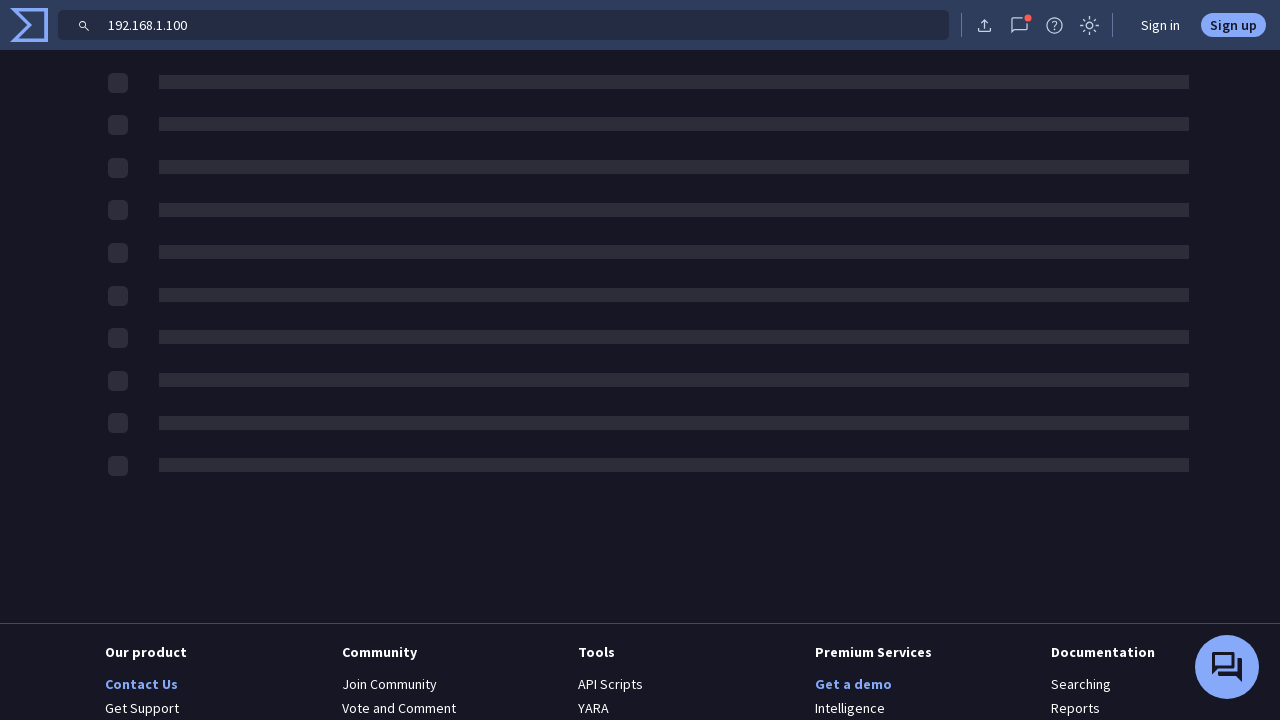

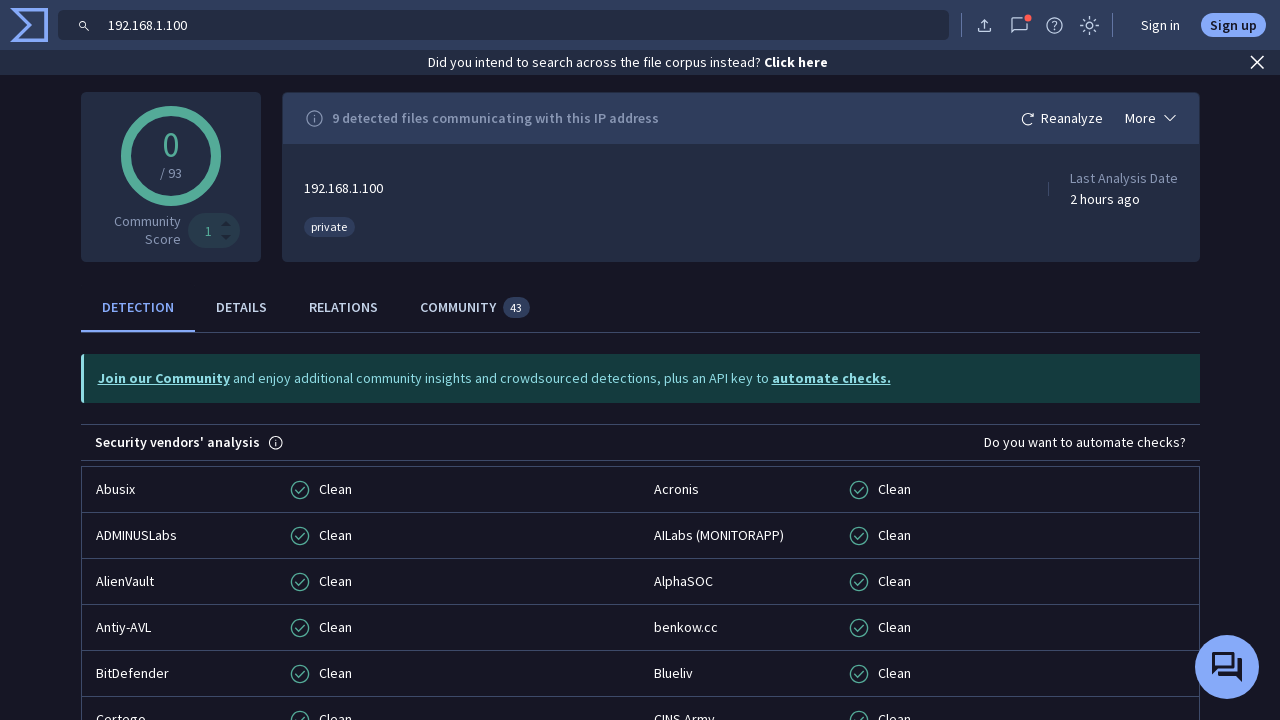